Tests horizontal slider functionality by moving the slider with arrow keys until it reaches a target value of 4.5

Starting URL: https://the-internet.herokuapp.com/horizontal_slider

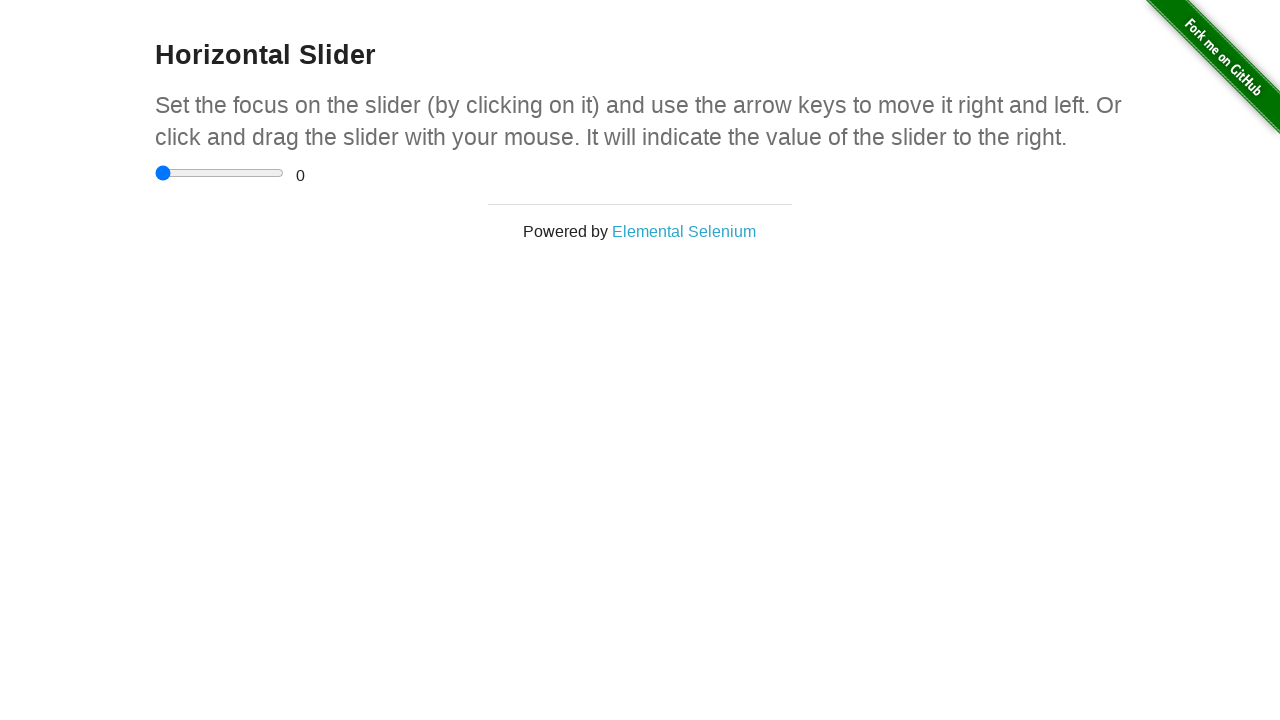

Navigated to horizontal slider test page
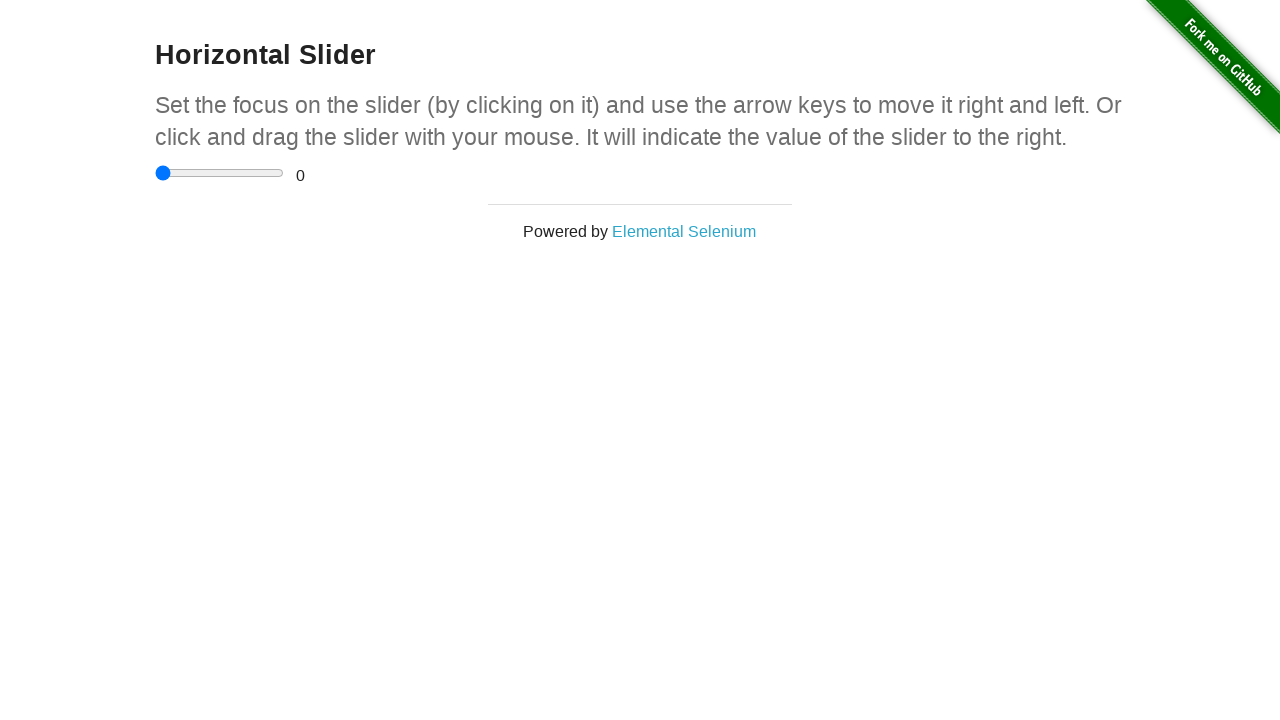

Located slider input element
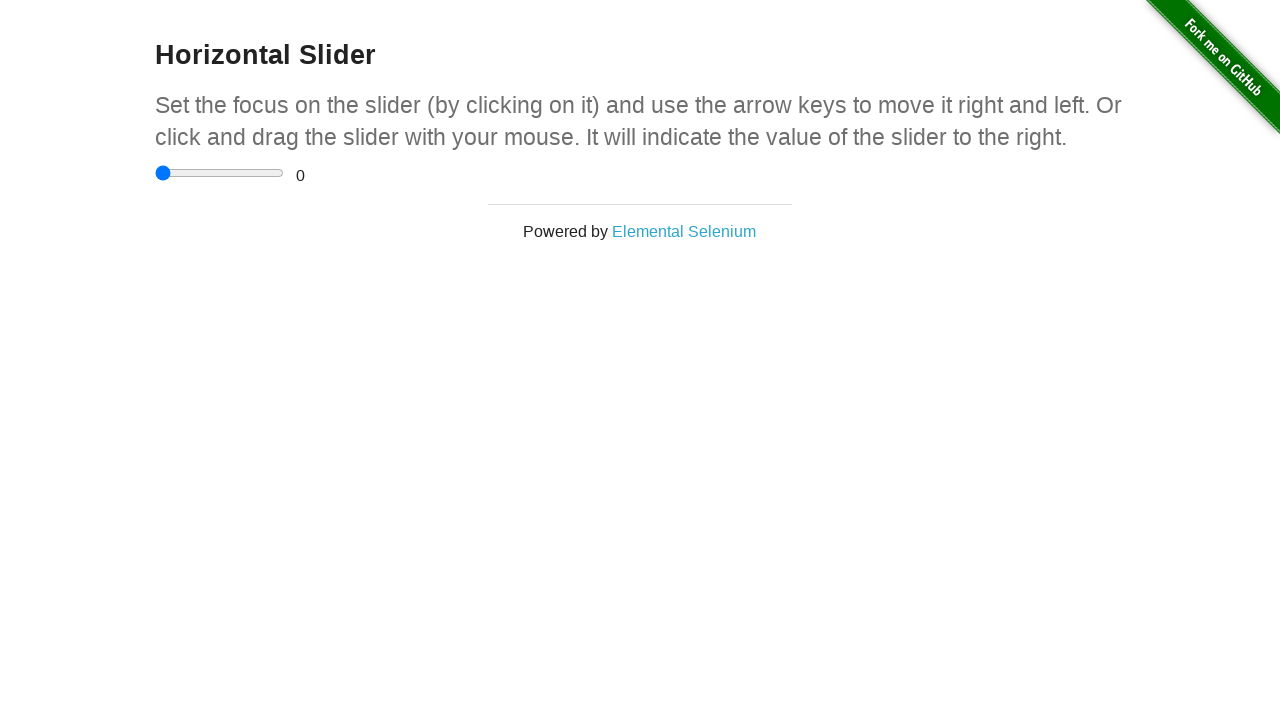

Located range value display element
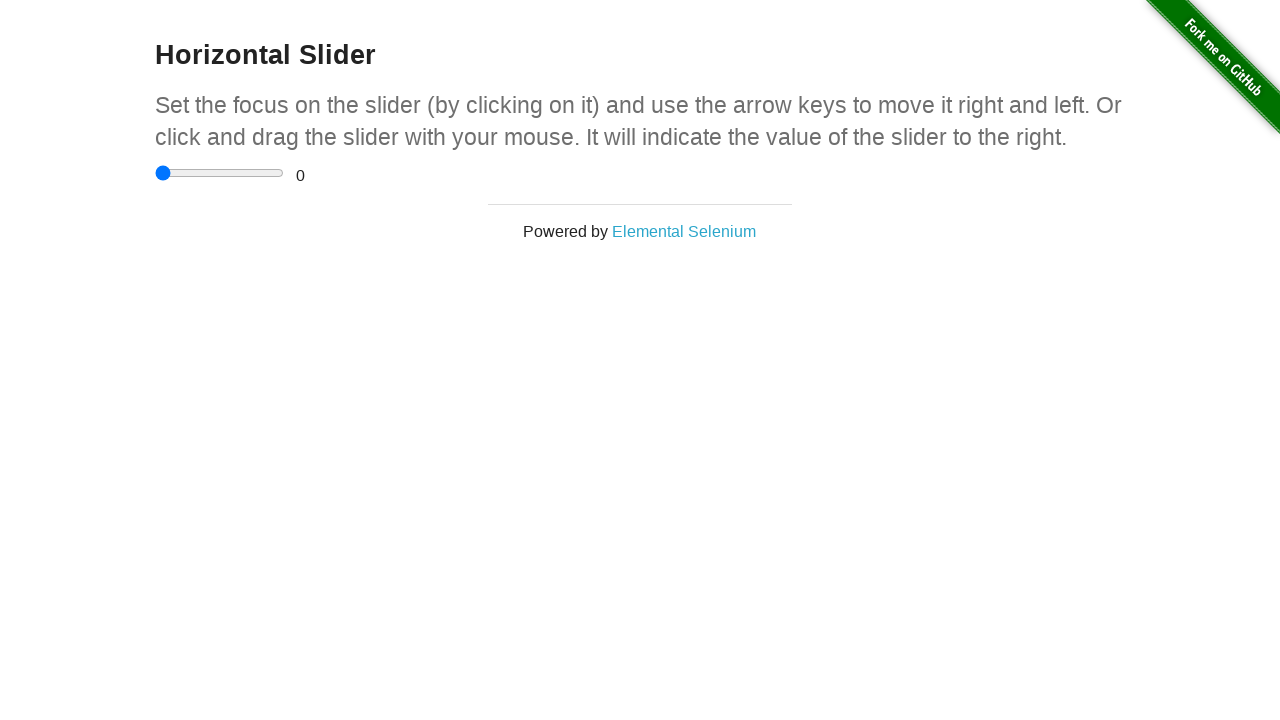

Pressed ArrowRight to move slider, current value: 0.5 on input[type='range']
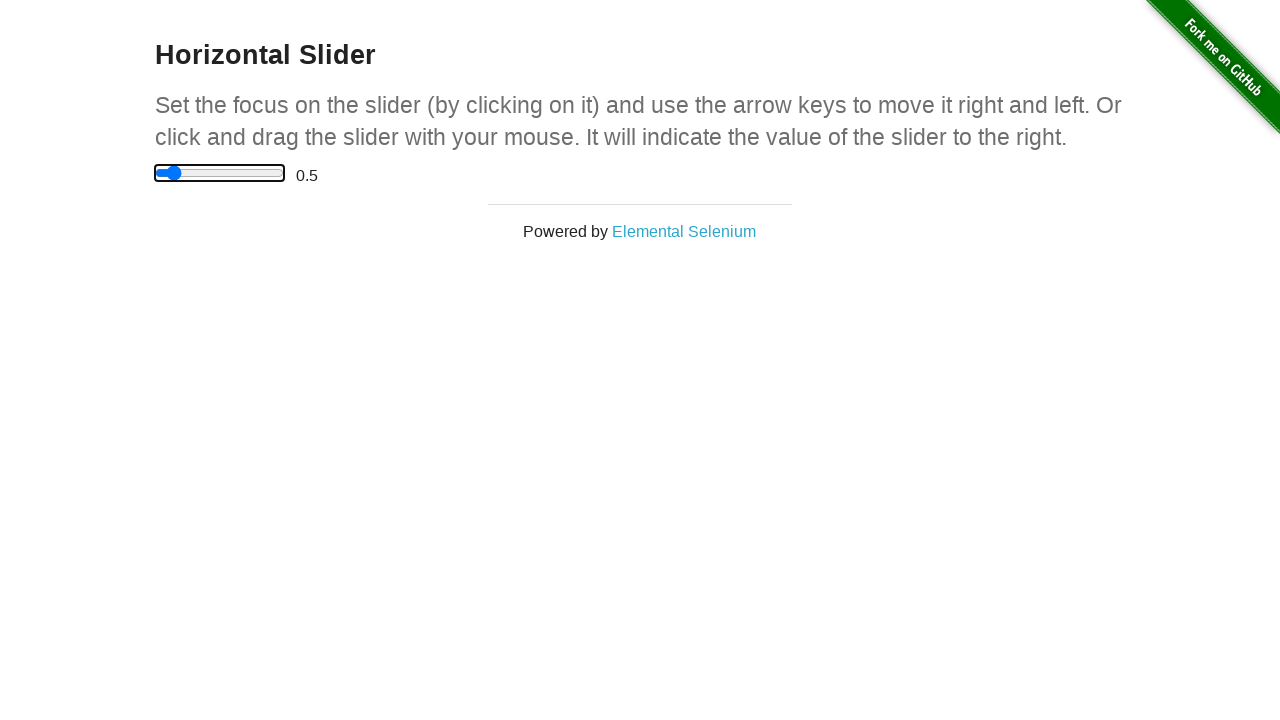

Waited 300ms for UI to update
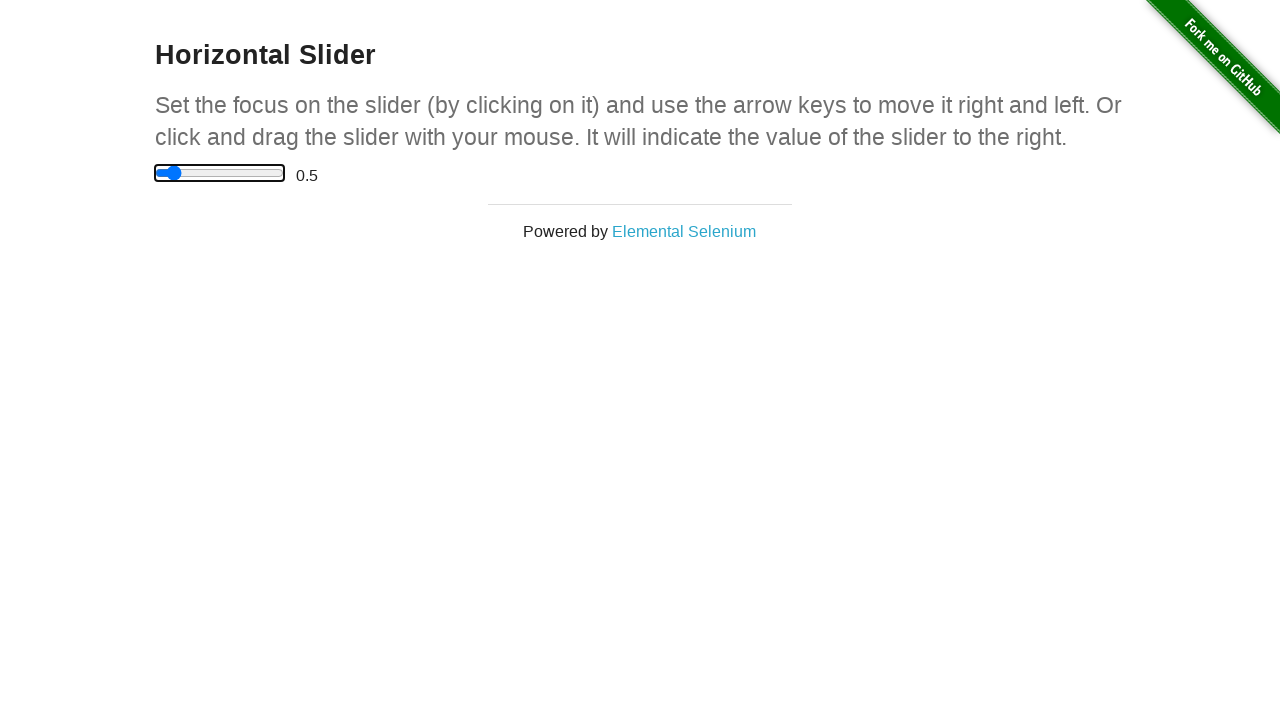

Pressed ArrowRight to move slider, current value: 1 on input[type='range']
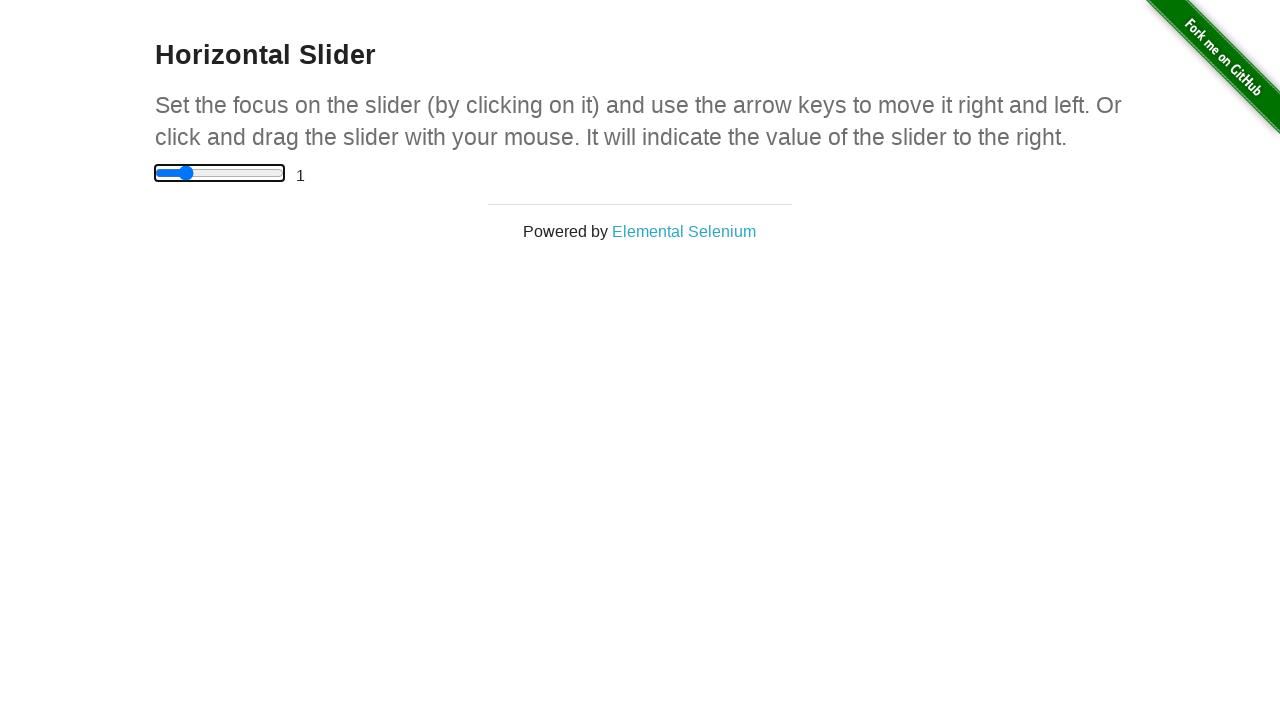

Waited 300ms for UI to update
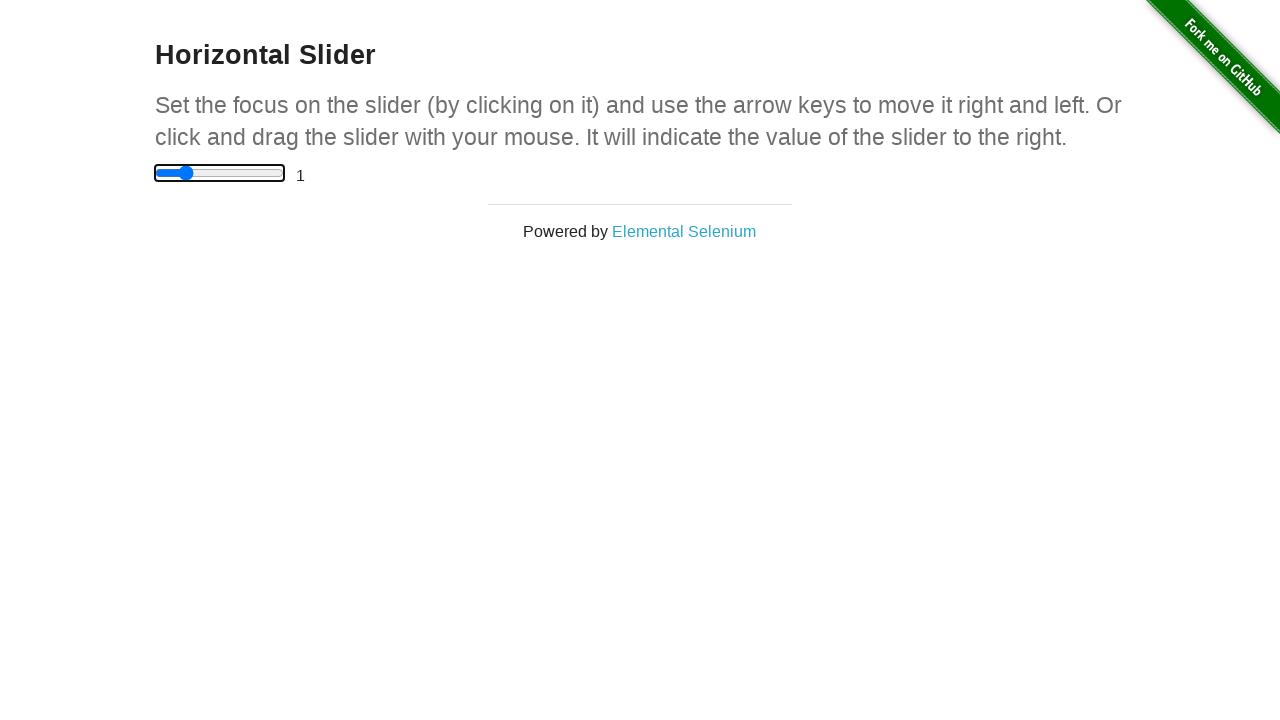

Pressed ArrowRight to move slider, current value: 1.5 on input[type='range']
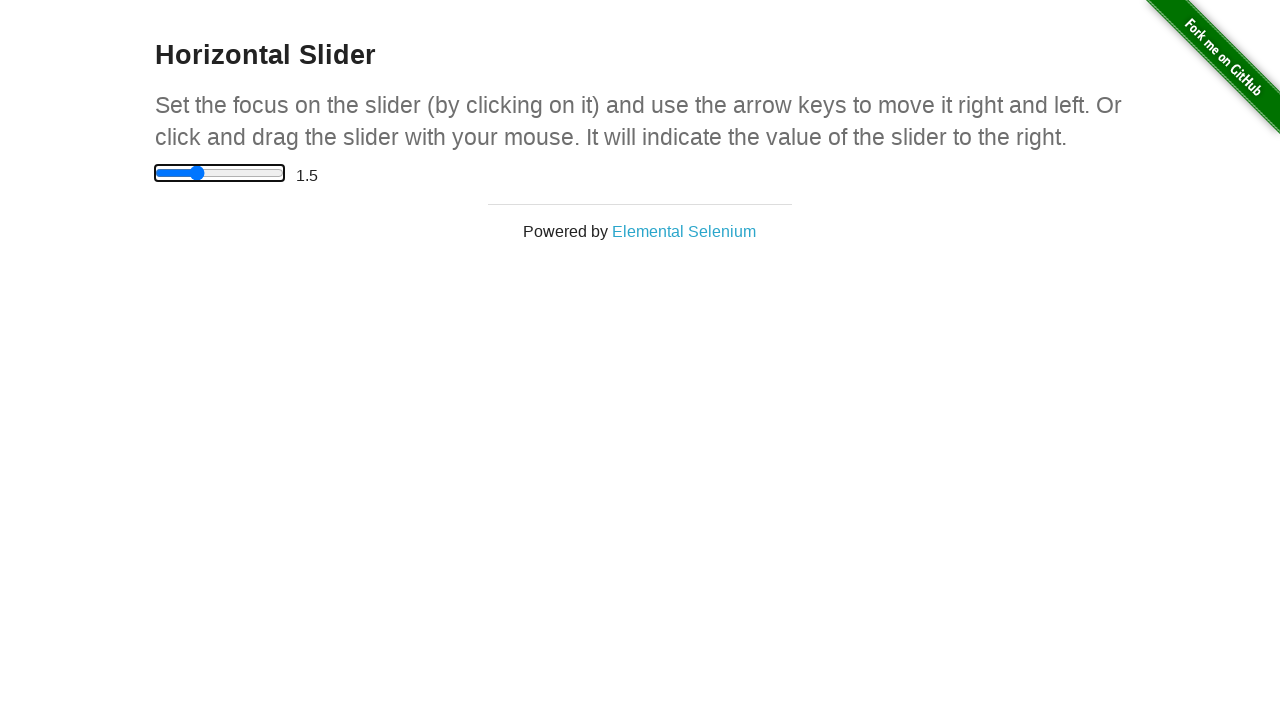

Waited 300ms for UI to update
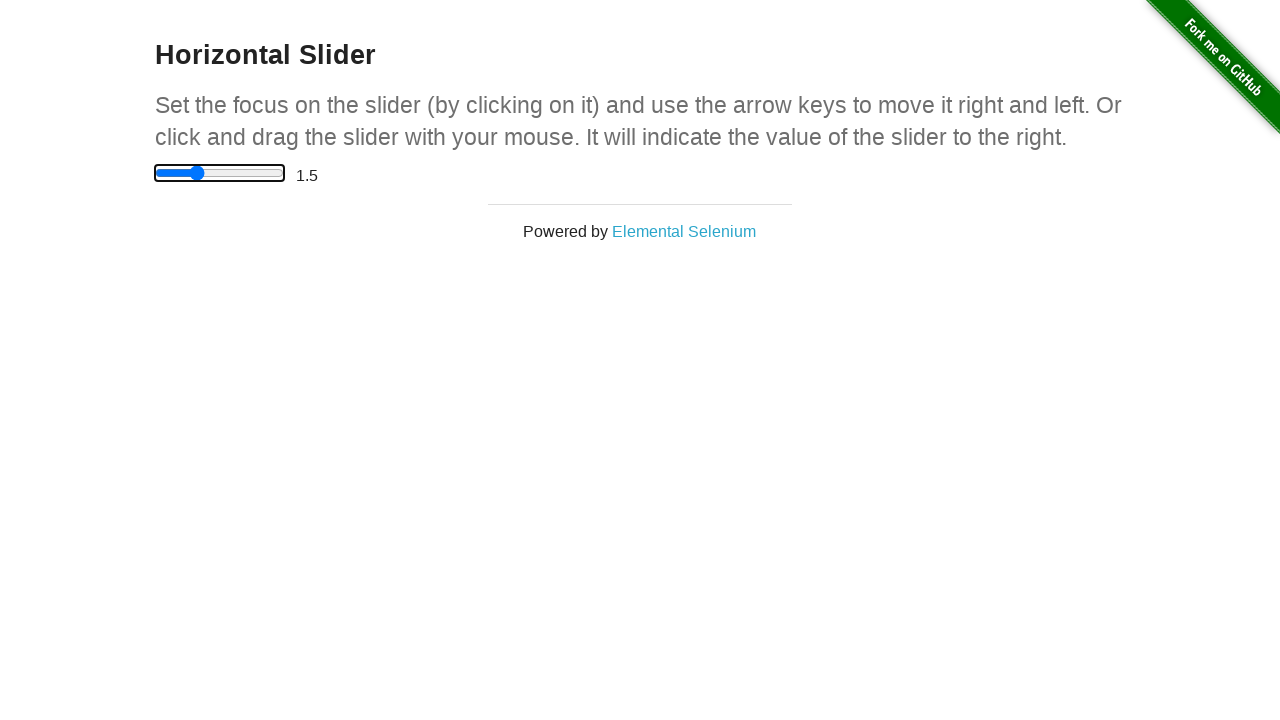

Pressed ArrowRight to move slider, current value: 2 on input[type='range']
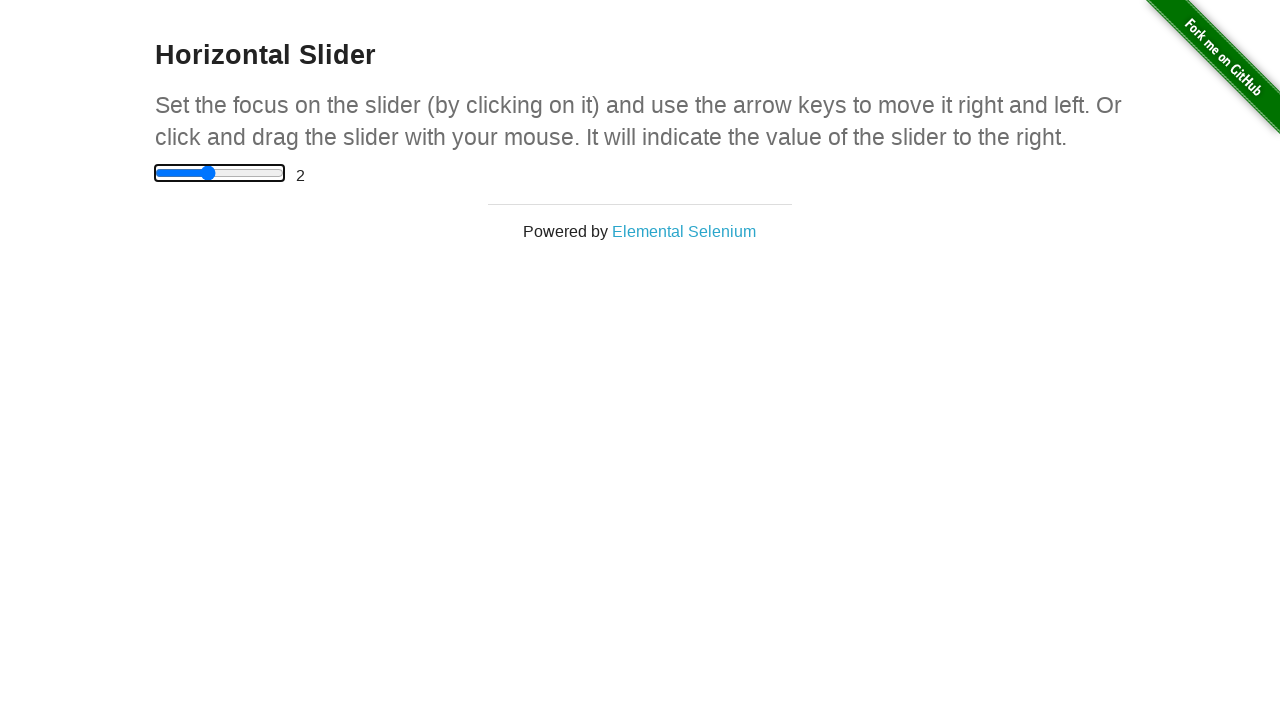

Waited 300ms for UI to update
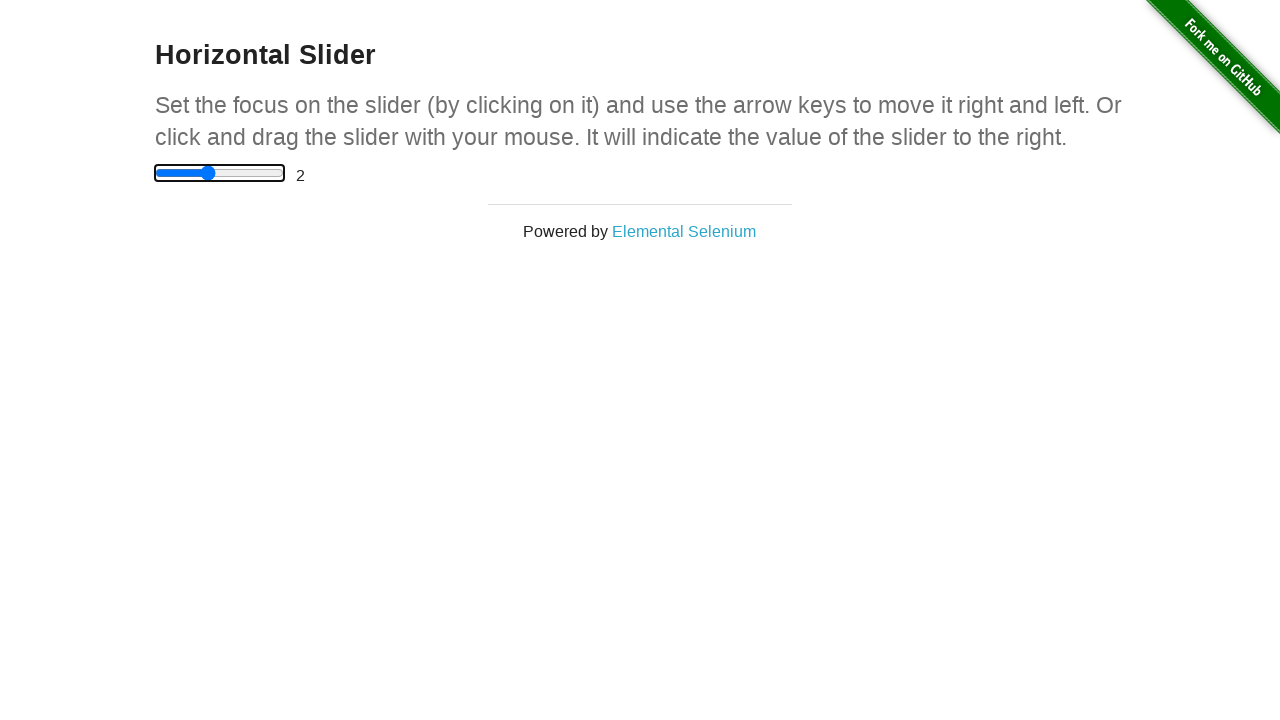

Pressed ArrowRight to move slider, current value: 2.5 on input[type='range']
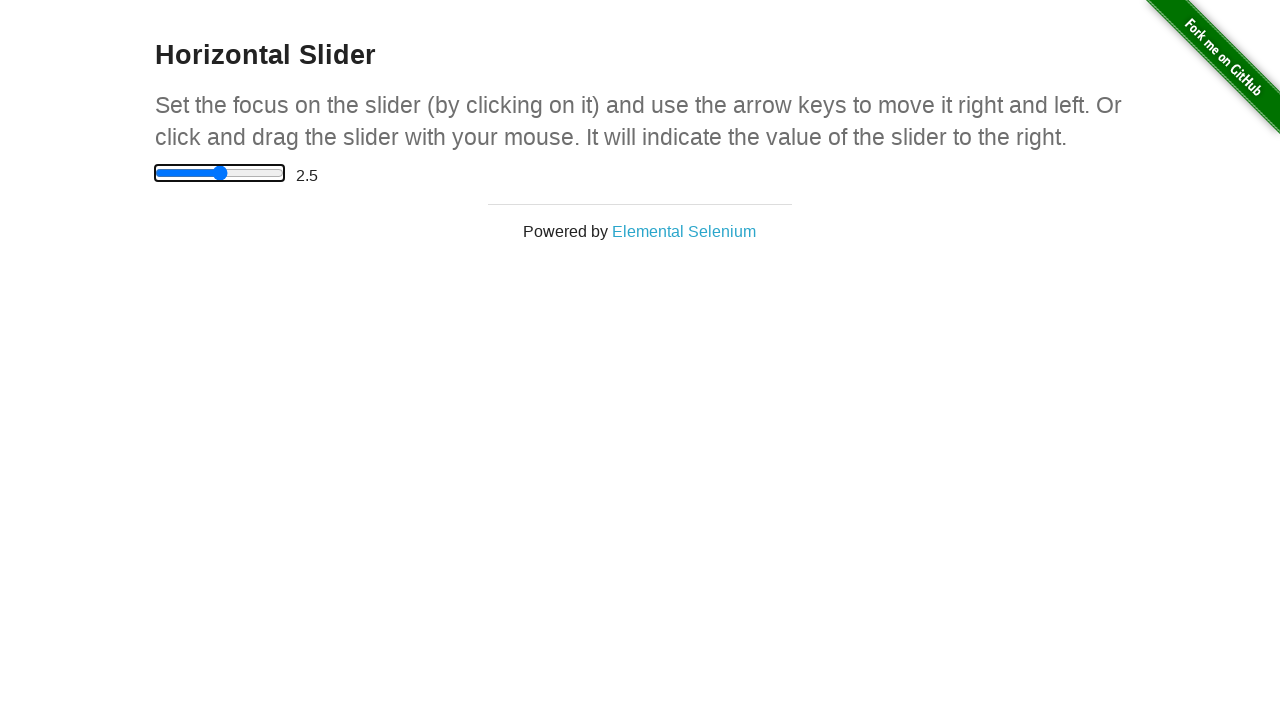

Waited 300ms for UI to update
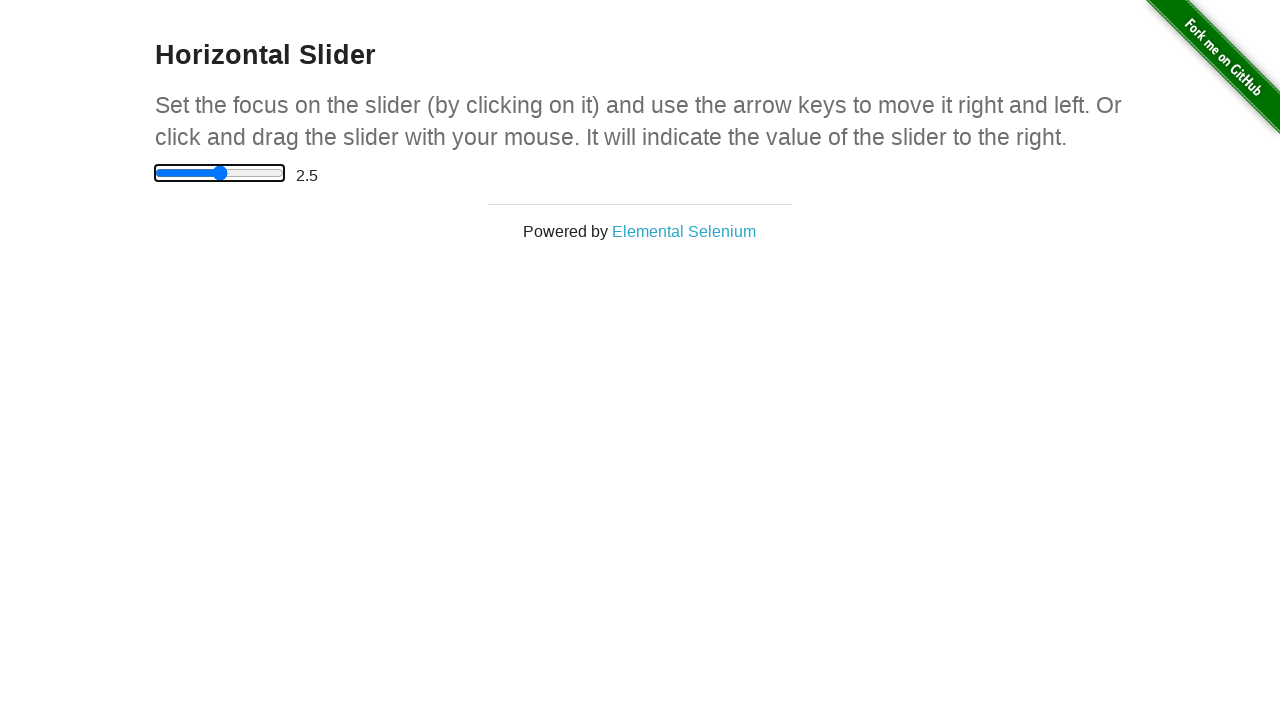

Pressed ArrowRight to move slider, current value: 3 on input[type='range']
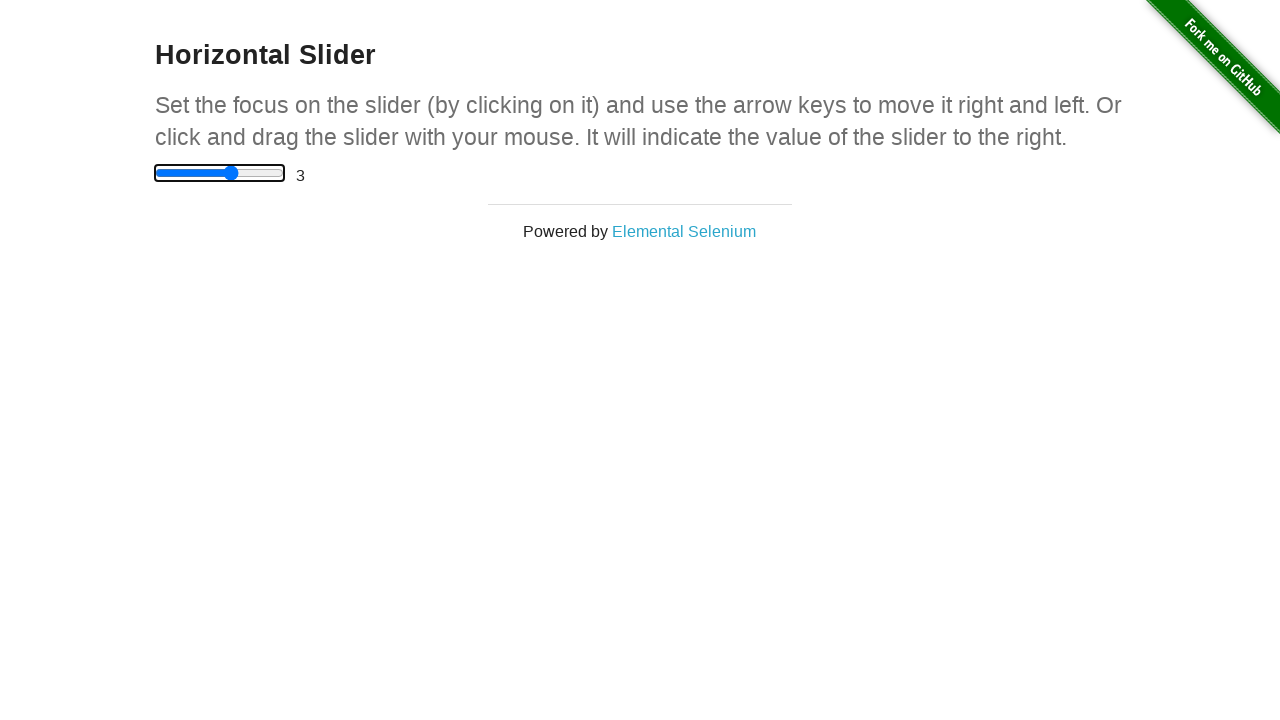

Waited 300ms for UI to update
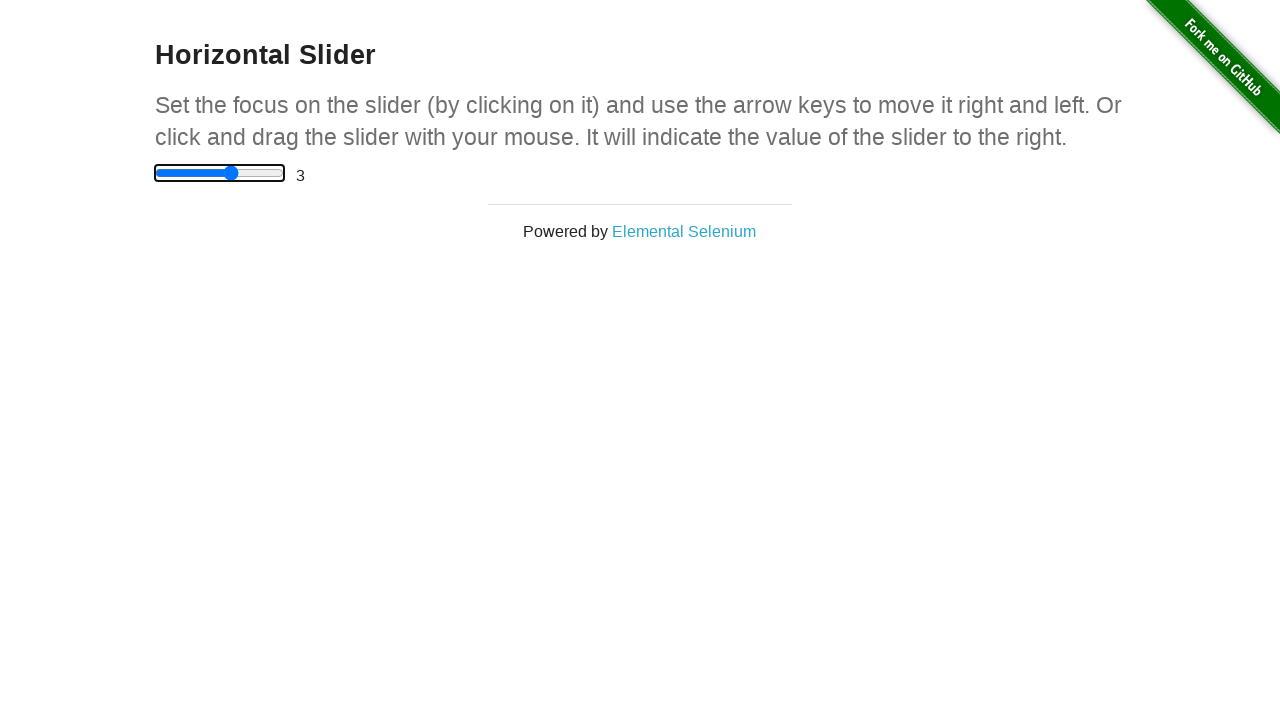

Pressed ArrowRight to move slider, current value: 3.5 on input[type='range']
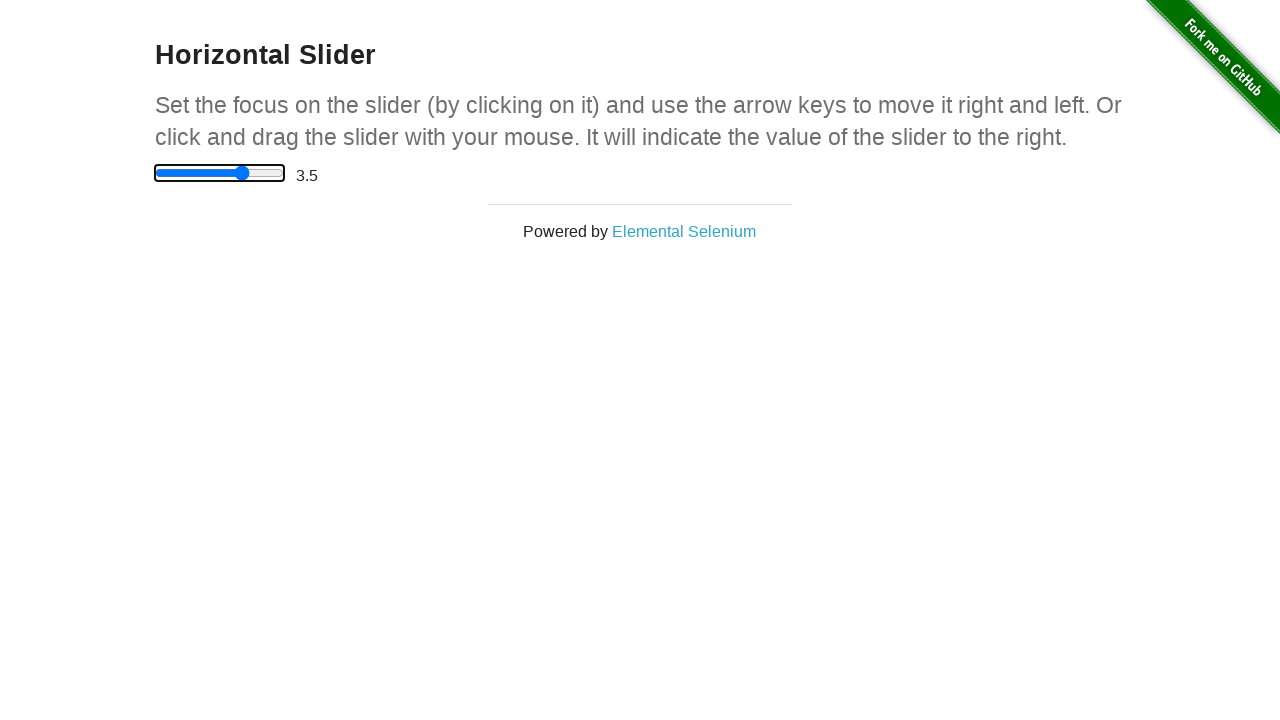

Waited 300ms for UI to update
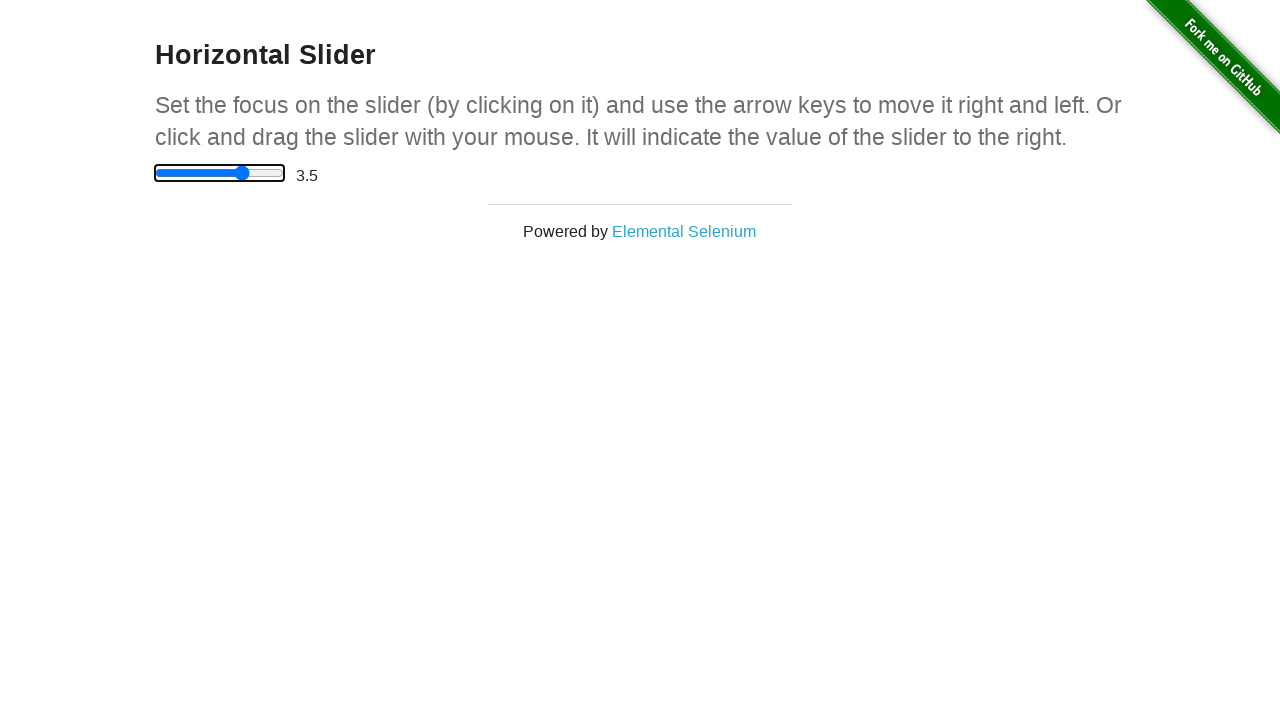

Pressed ArrowRight to move slider, current value: 4 on input[type='range']
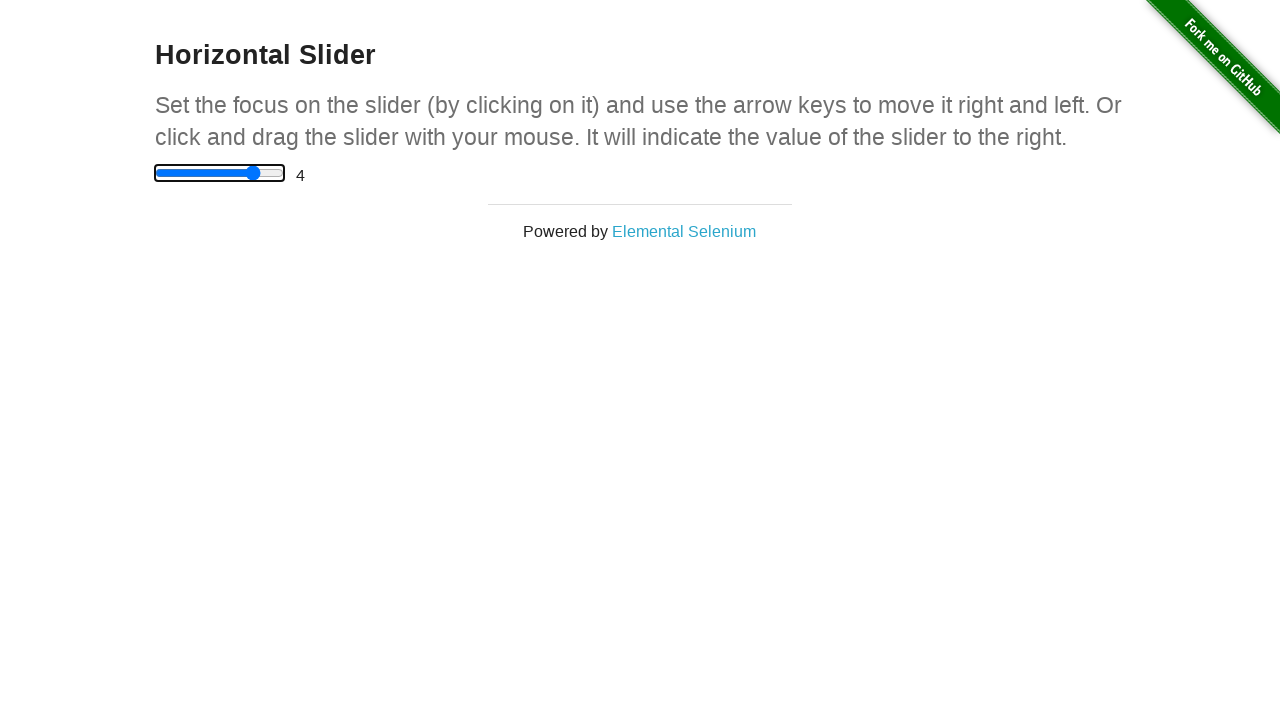

Waited 300ms for UI to update
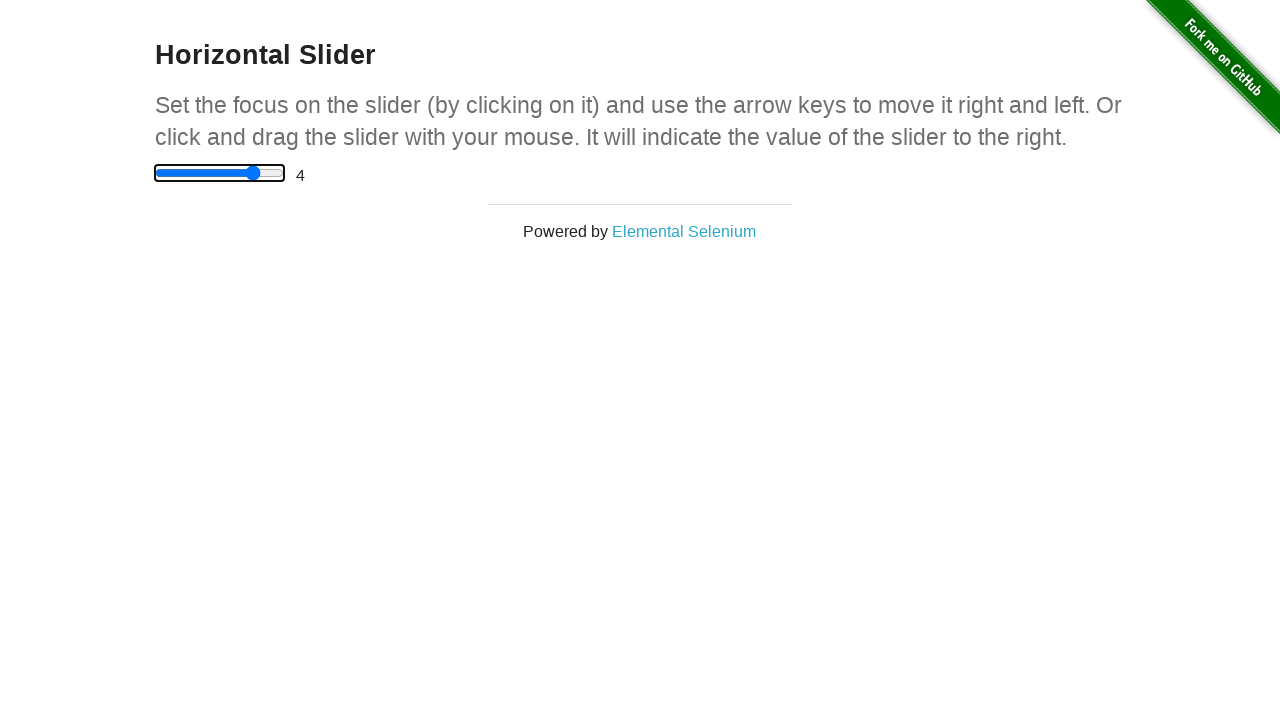

Pressed ArrowRight to move slider, current value: 4.5 on input[type='range']
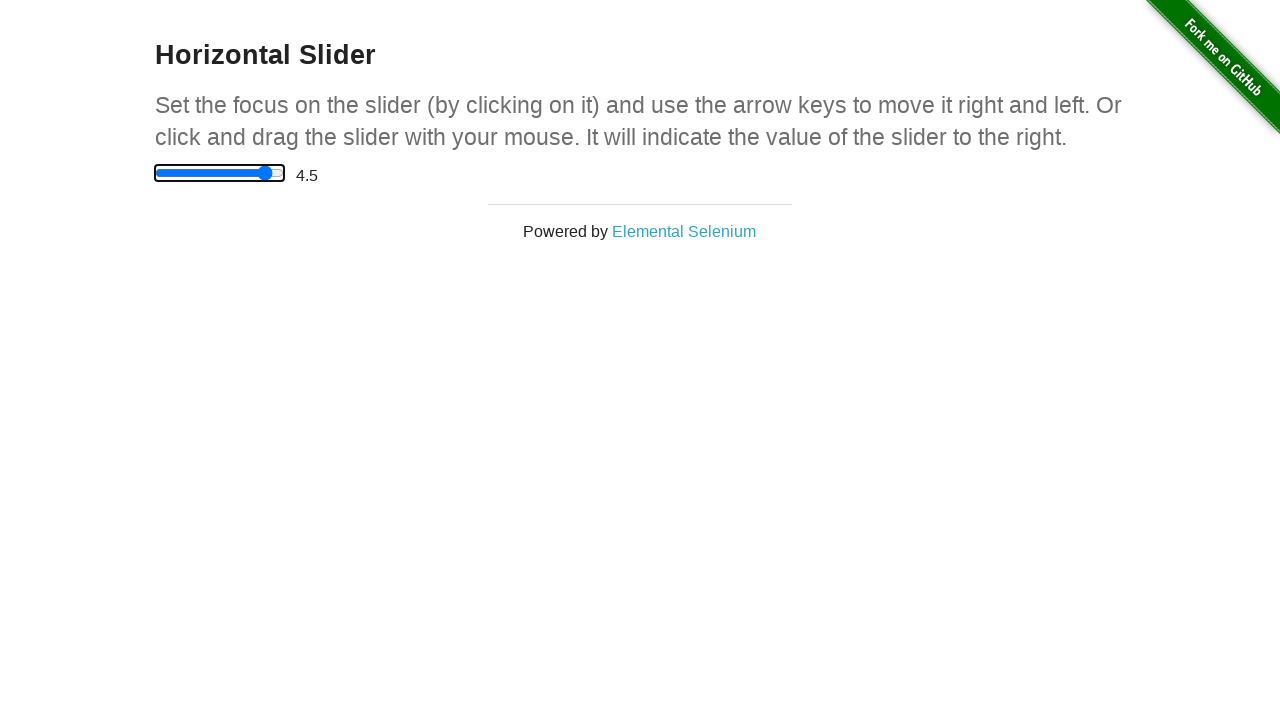

Waited 300ms for UI to update
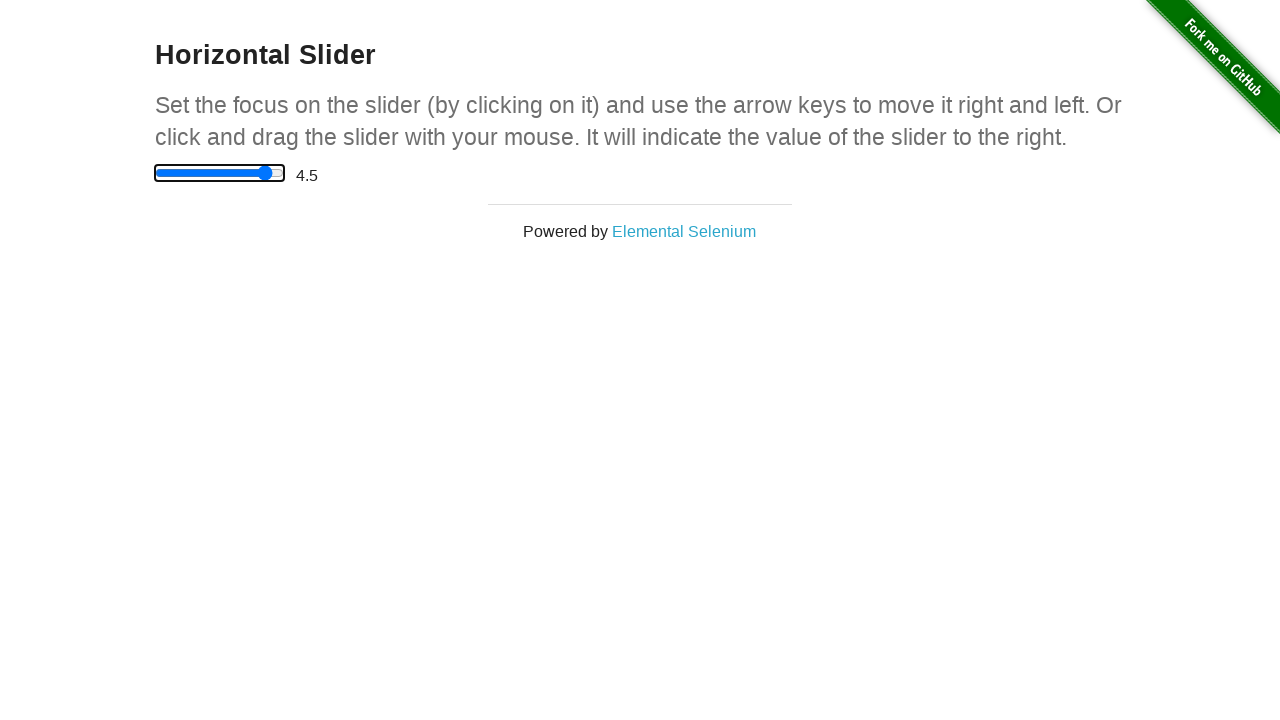

Slider reached target value of 4.5
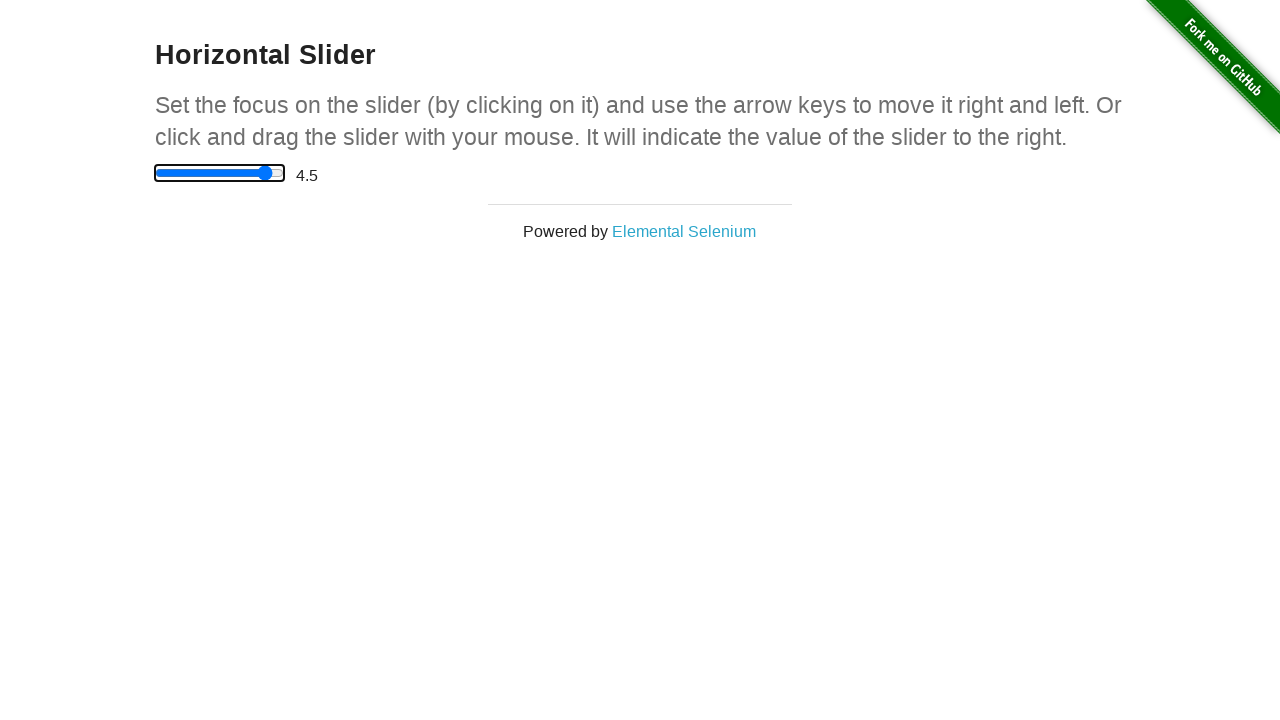

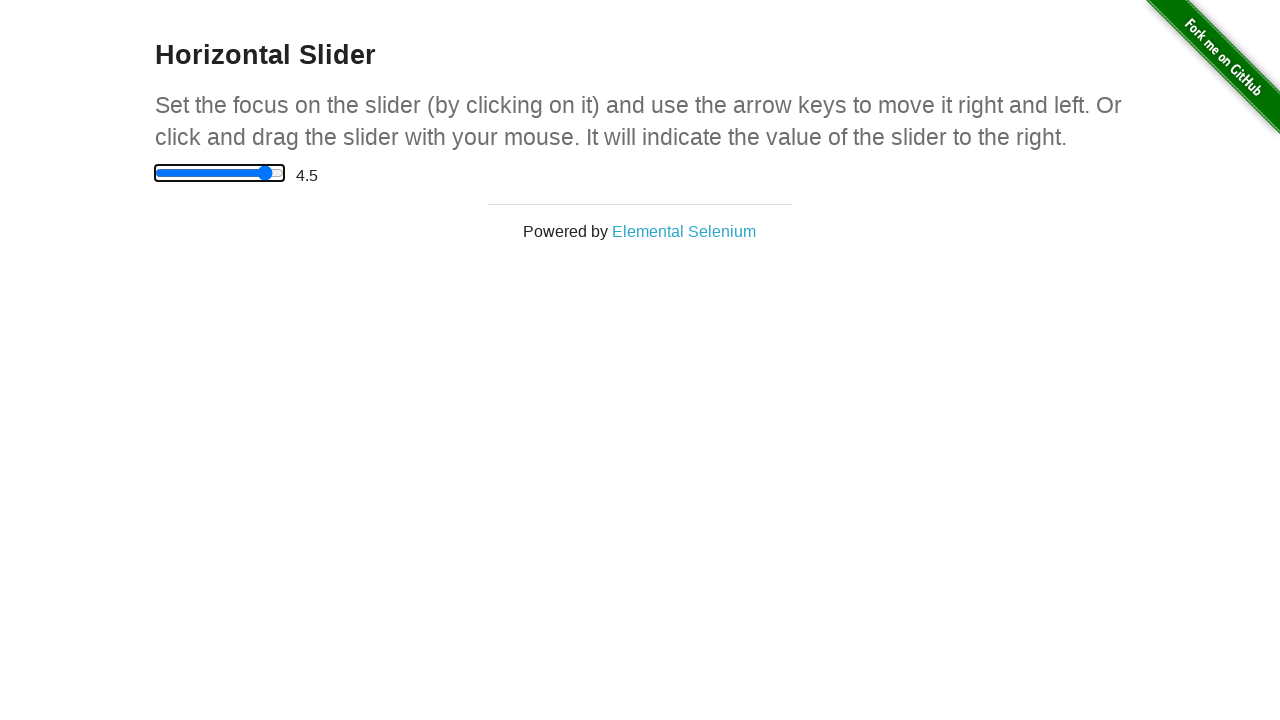